Tests file download functionality by clicking a download button and waiting for the download to start

Starting URL: http://demo.automationtesting.in/FileDownload.html

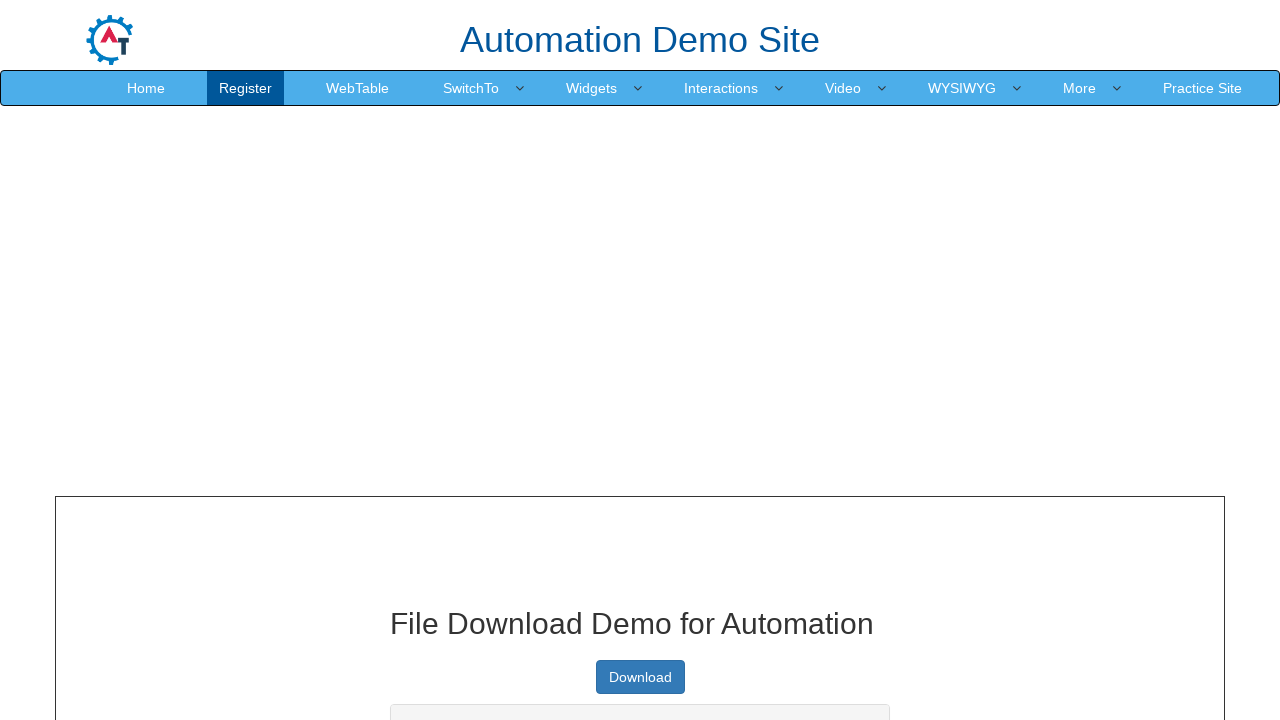

Navigated to FileDownload.html page
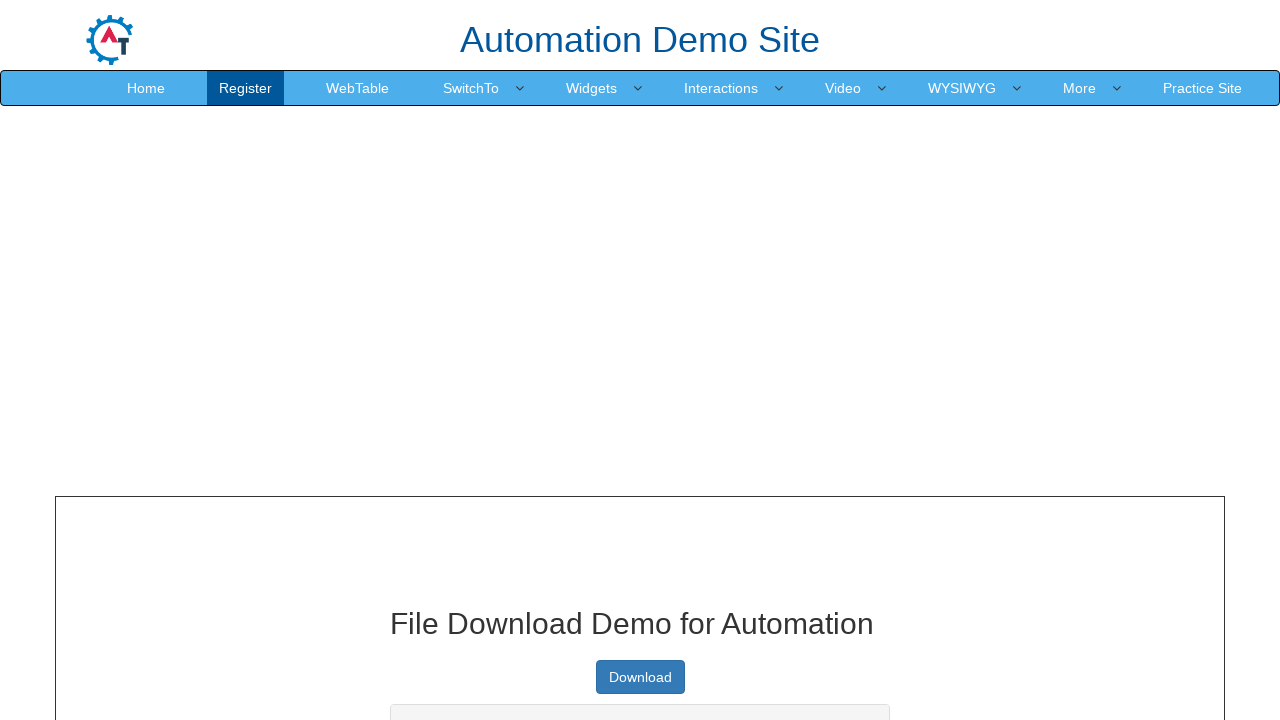

Clicked download button and started waiting for download at (640, 677) on a.btn.btn-primary
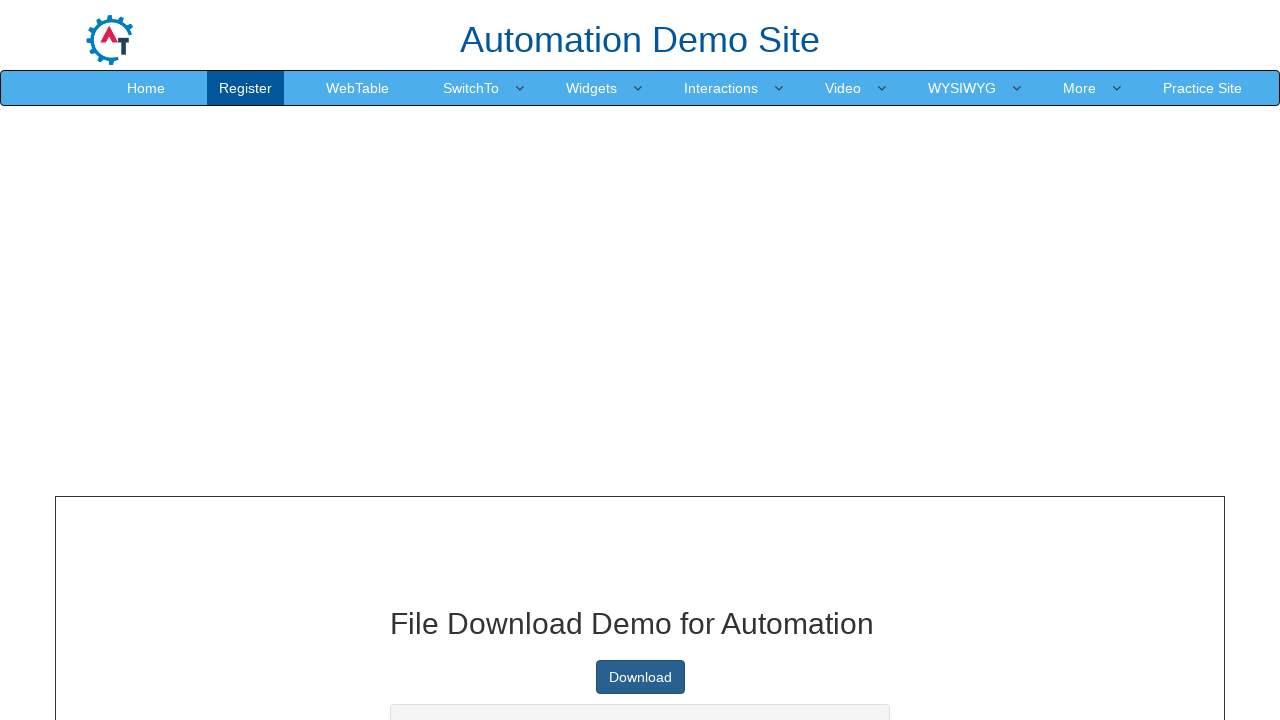

Download started and file object obtained
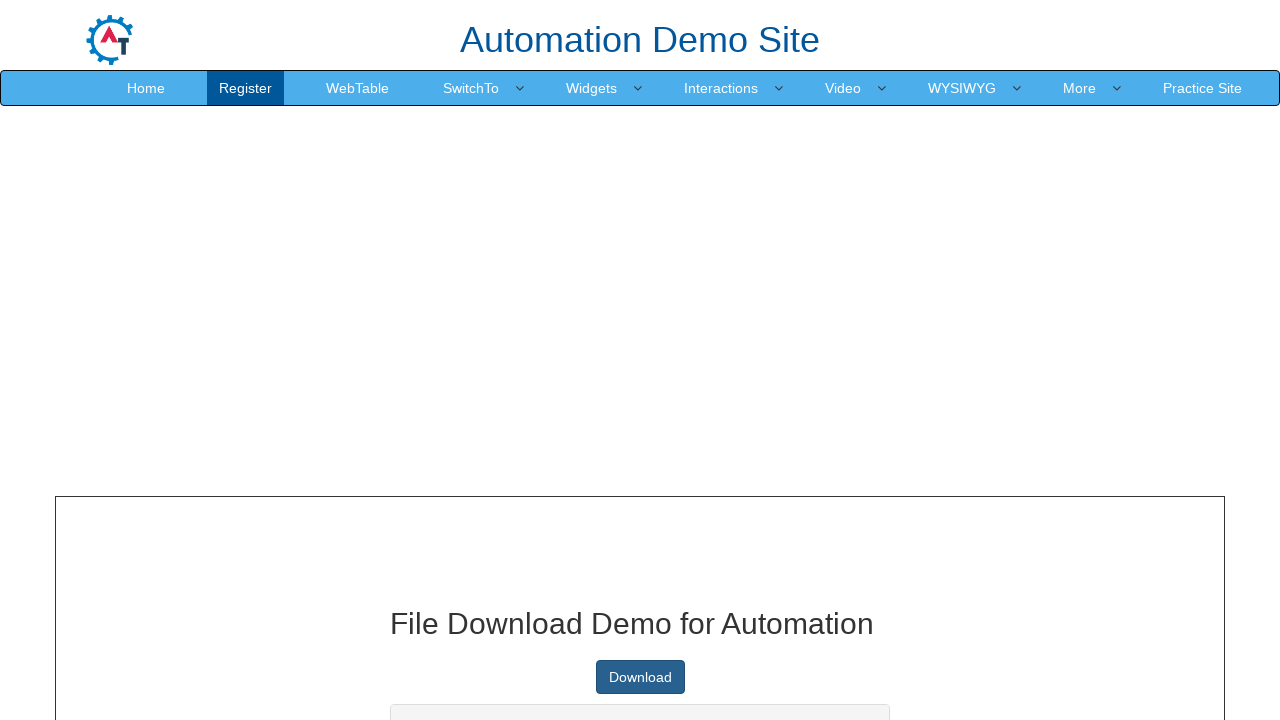

Retrieved and printed download URL
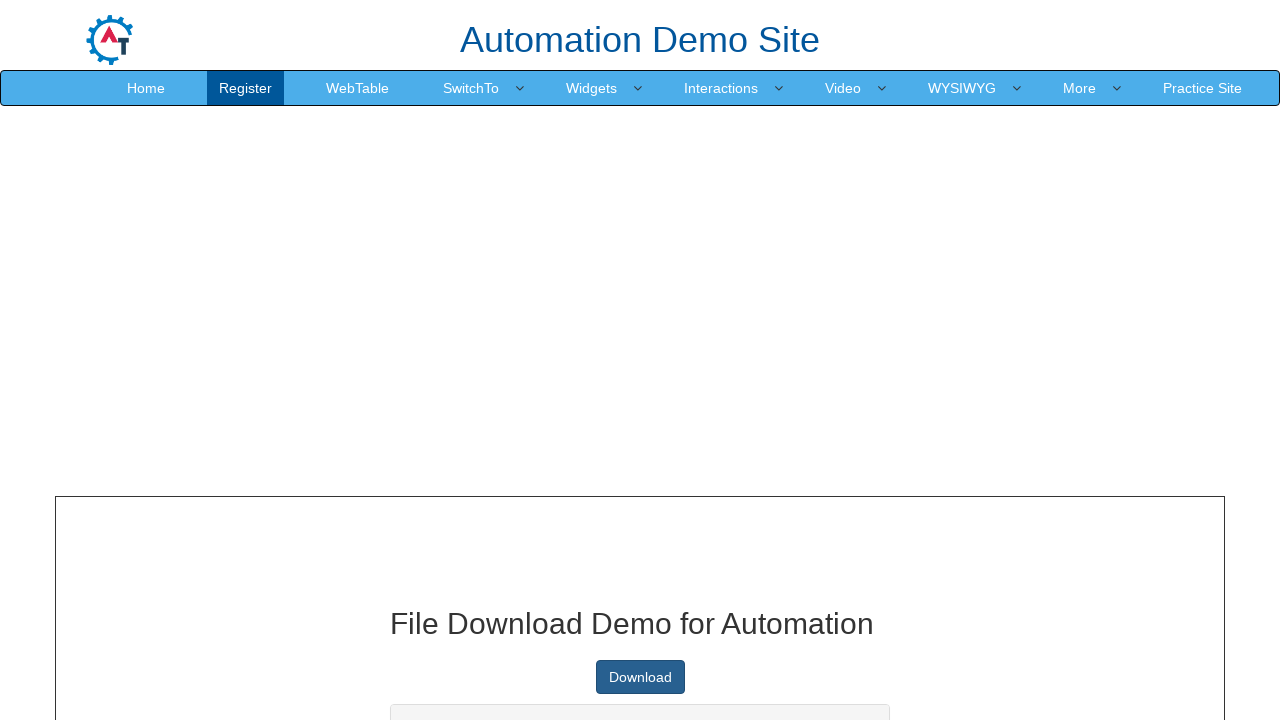

Retrieved and printed page title
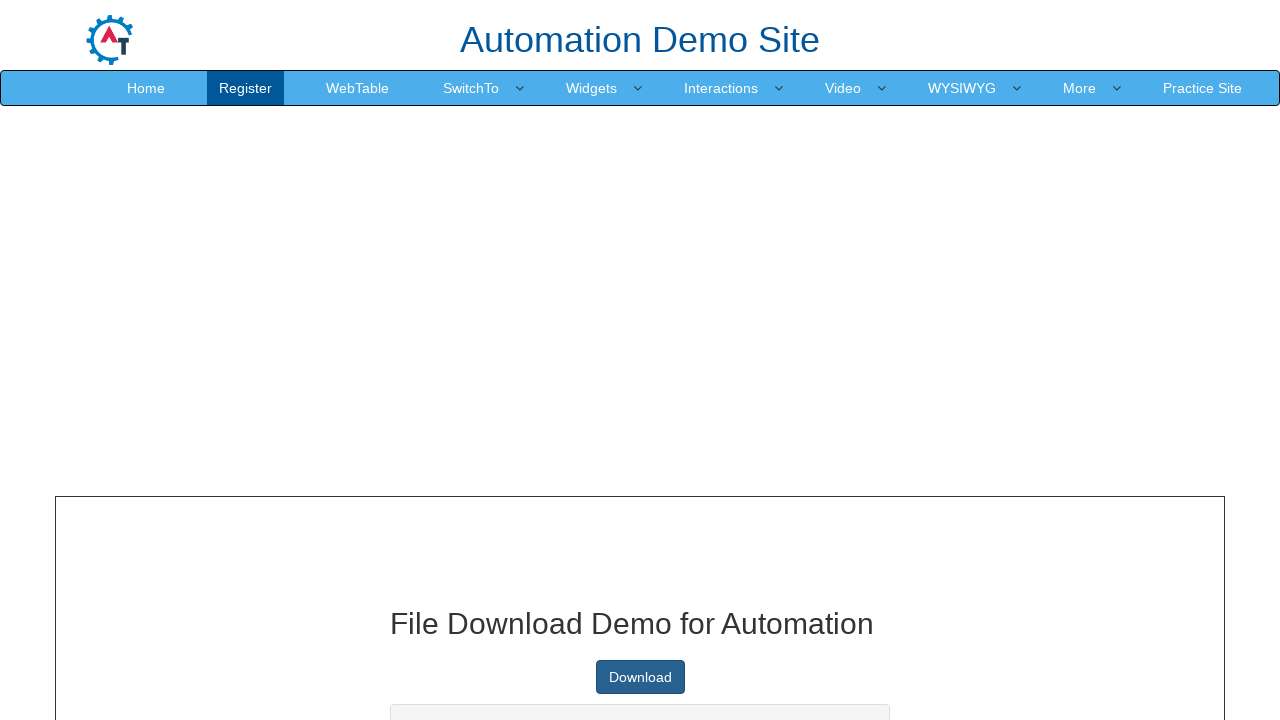

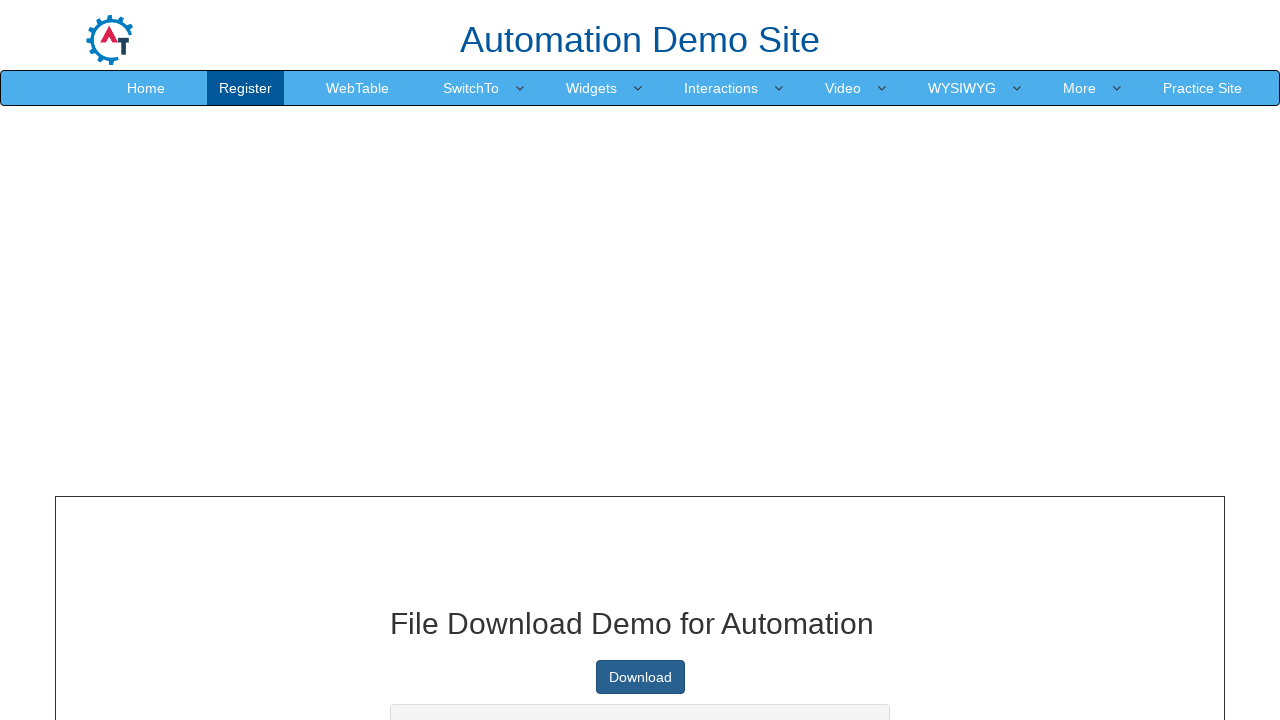